Navigates to a login form page and fills the username input field using the name attribute locator

Starting URL: https://the-internet.herokuapp.com/login

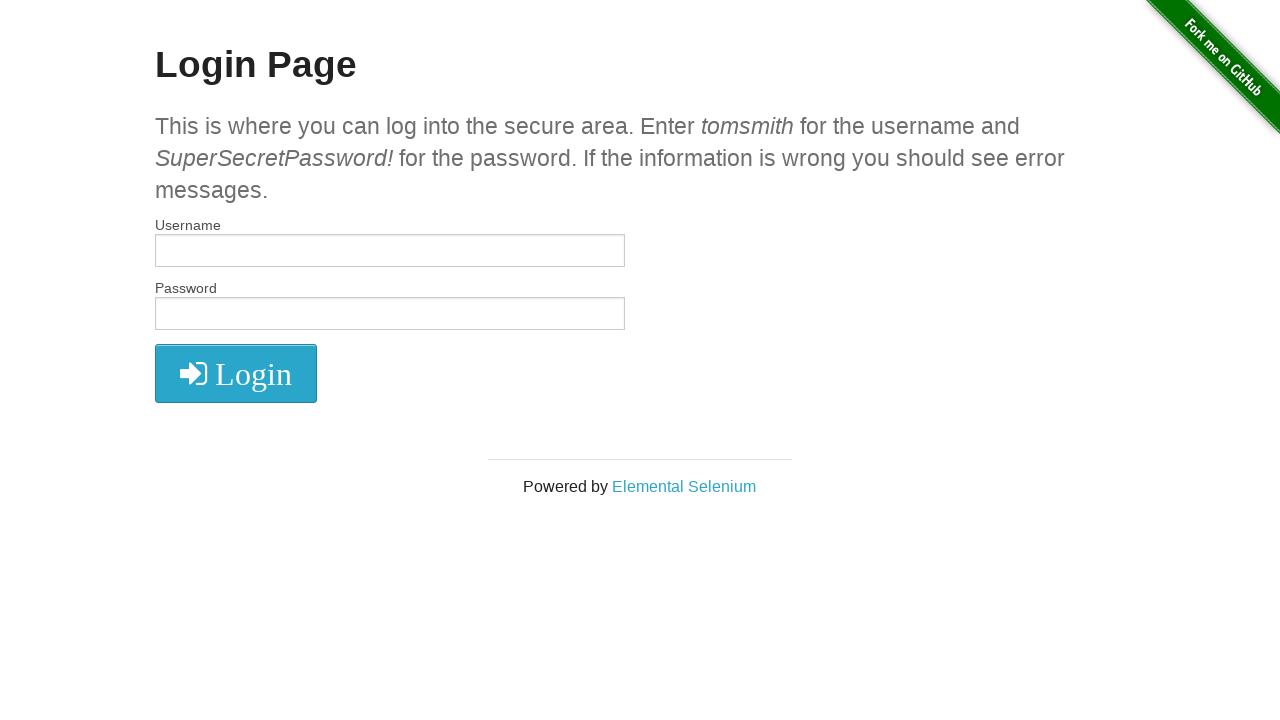

Navigated to login form page at https://the-internet.herokuapp.com/login
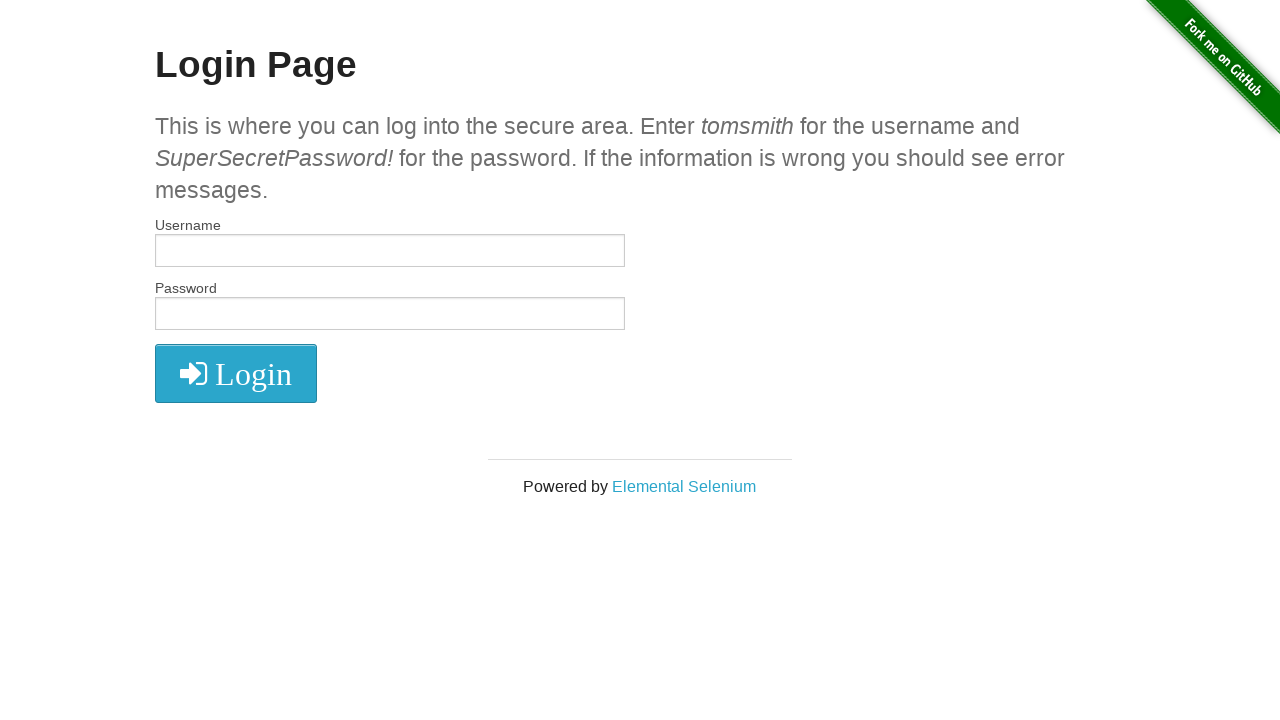

Filled username input field with 'Raed Eleyan' using name attribute locator on input[name='username']
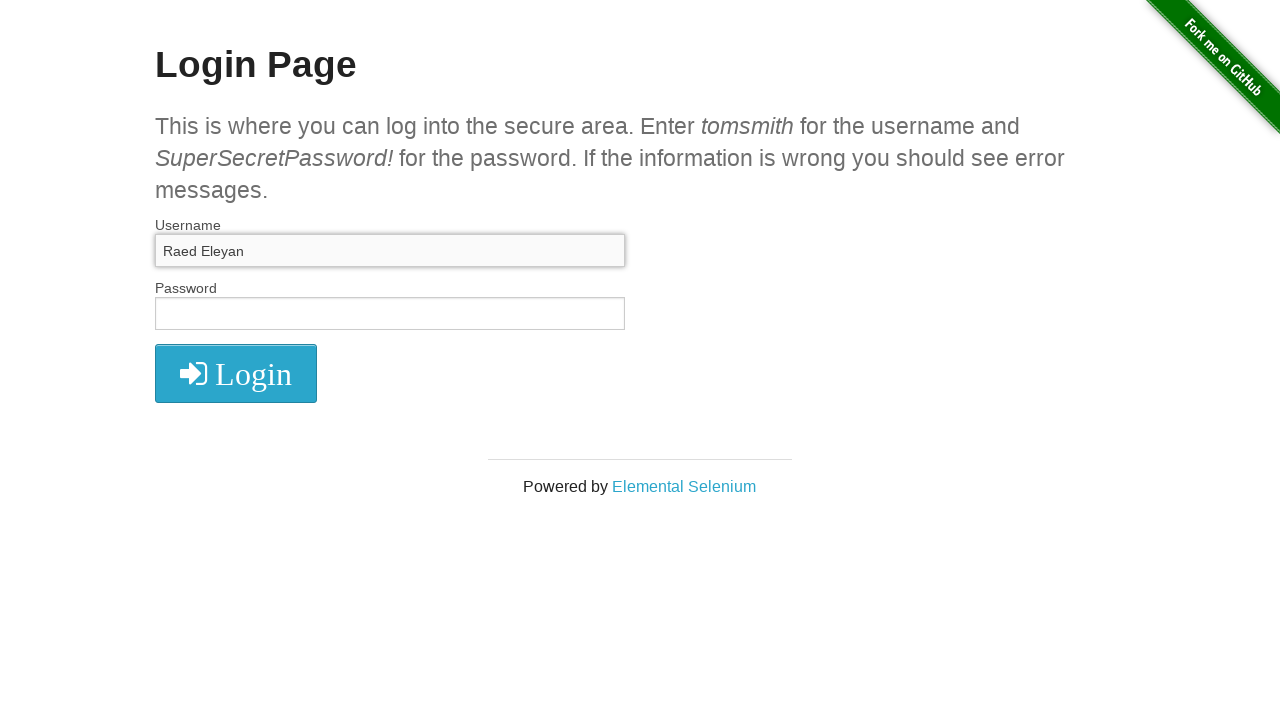

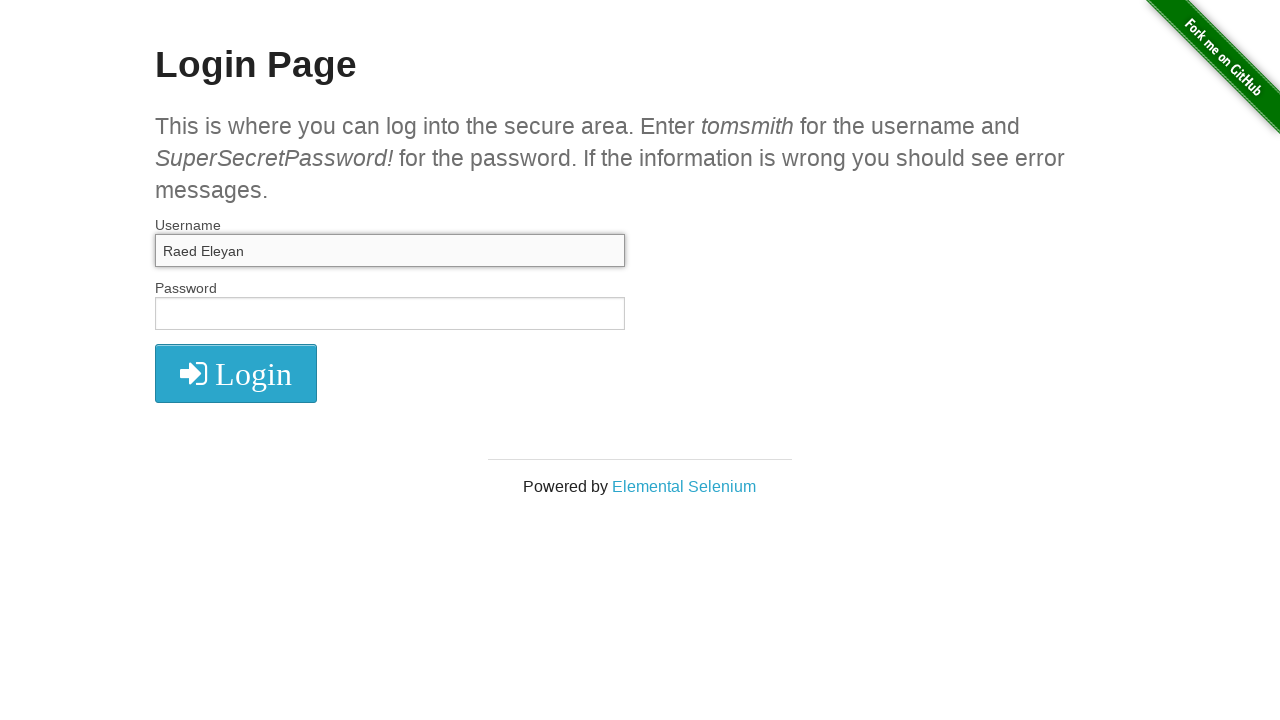